Tests typing text into an email input field on the Forgot Password page

Starting URL: http://the-internet.herokuapp.com/

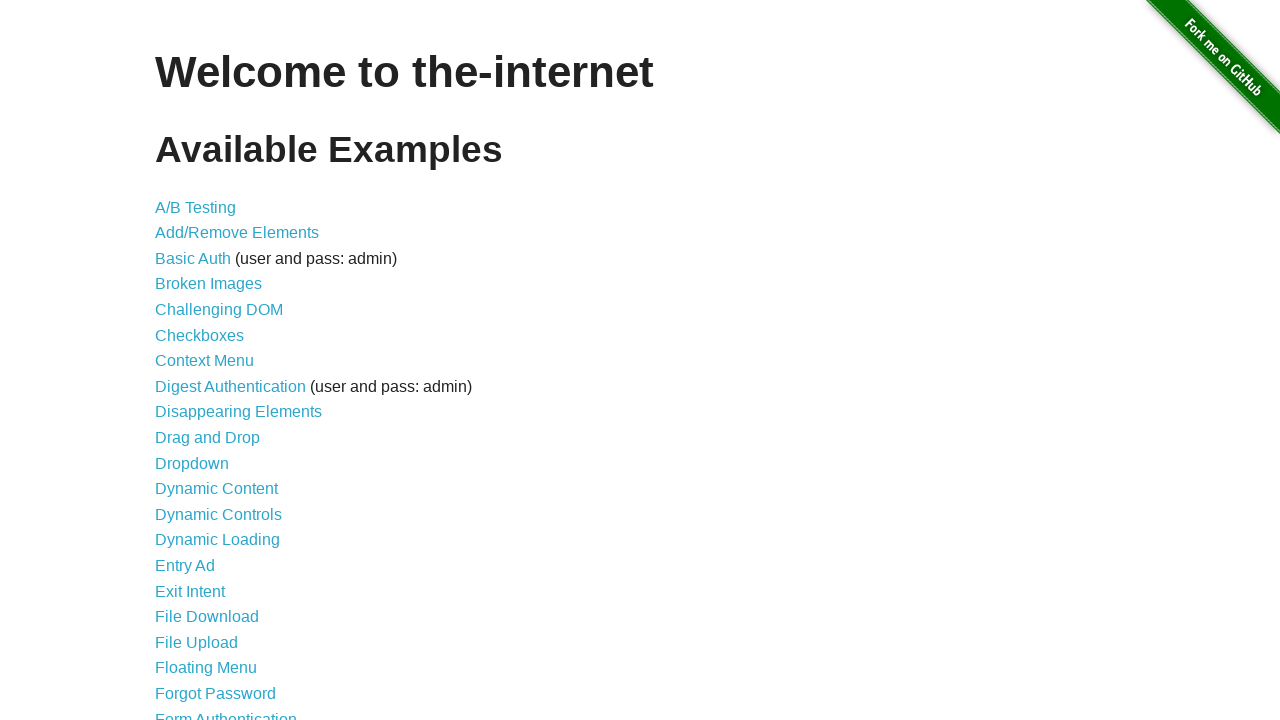

Clicked on Forgot Password link at (216, 693) on xpath=//a[text()='Forgot Password']
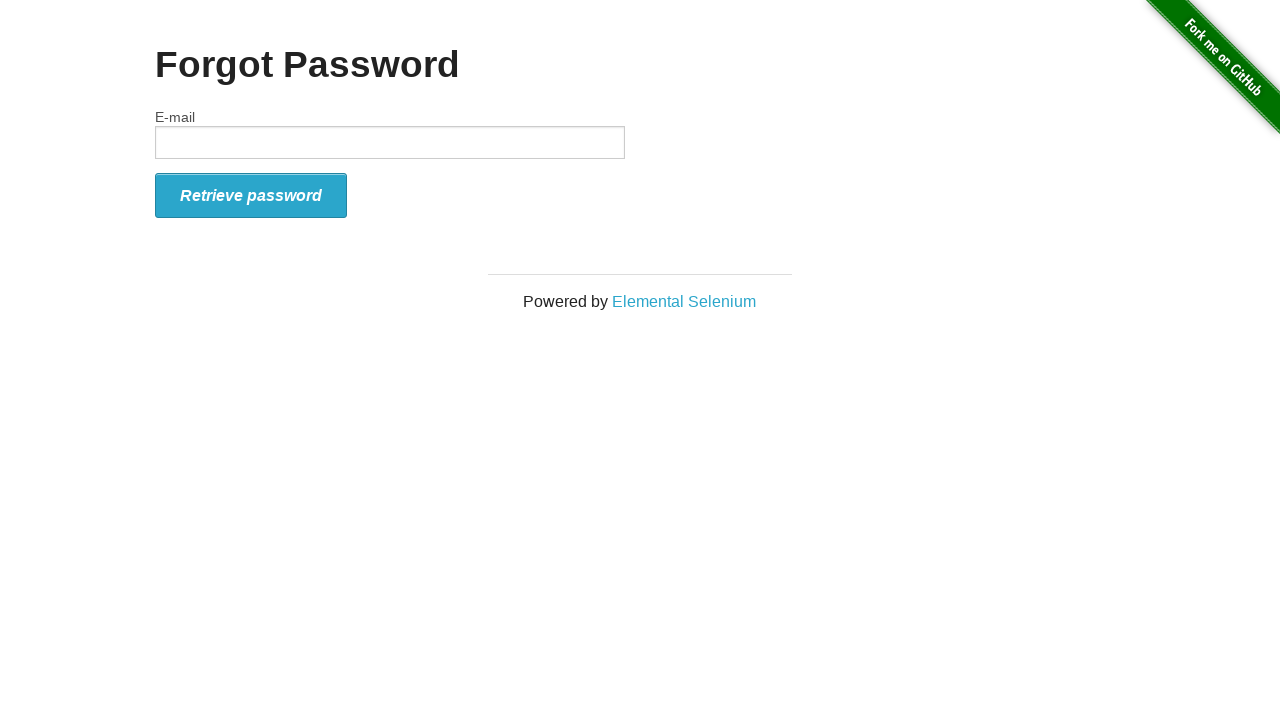

Typed 'james' into email input field on //input[@id='email']
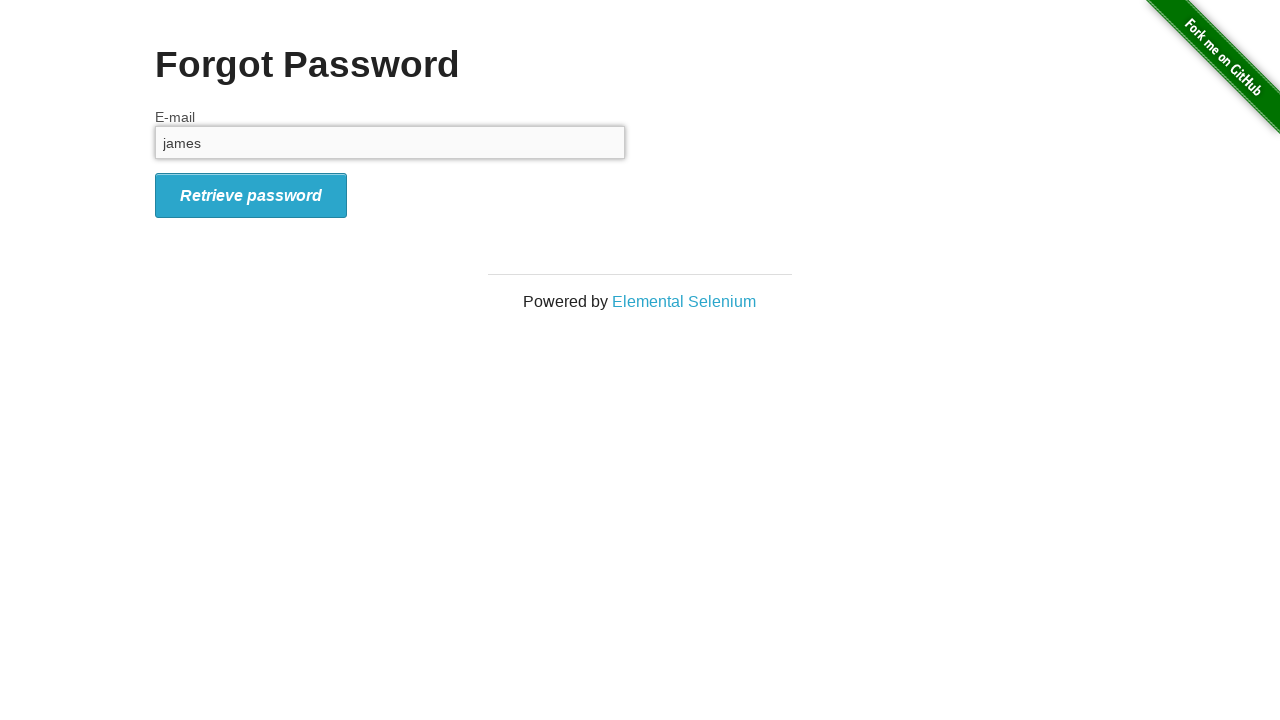

Verified email field contains 'james'
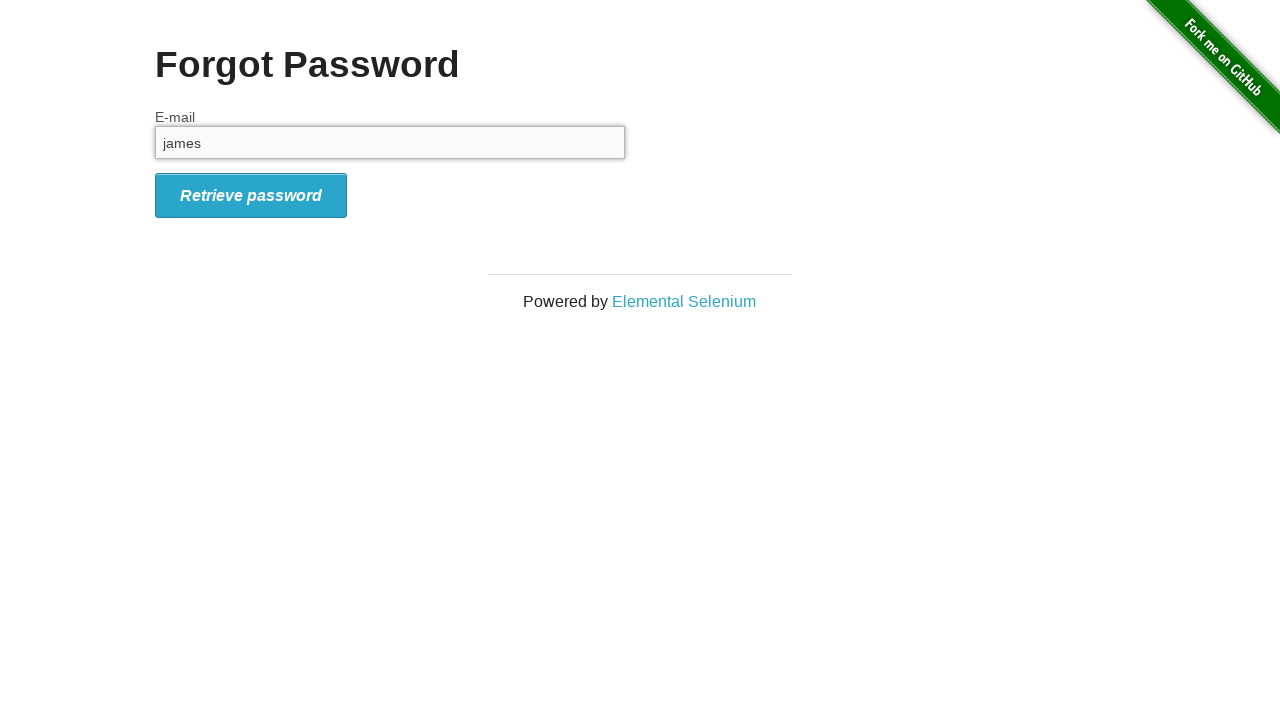

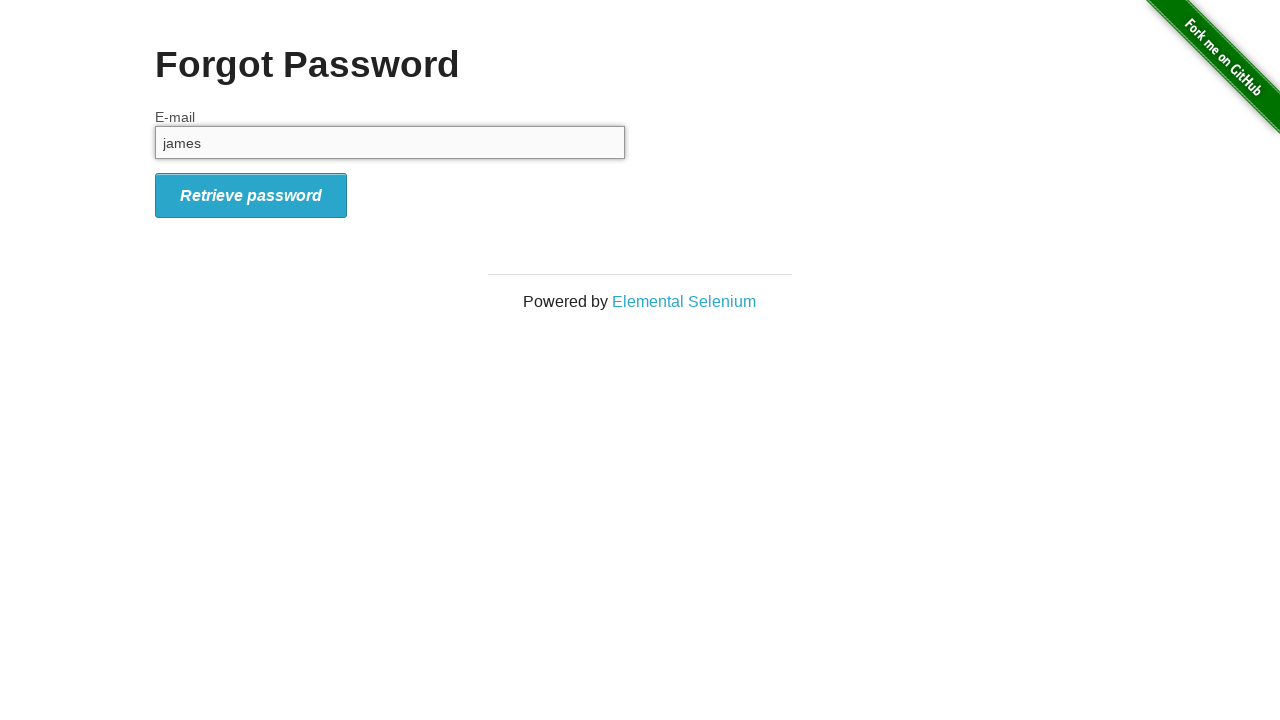